Tests a registration form by filling in required fields (name, last name, email) and submitting the form, then verifies successful registration by checking for a congratulations message.

Starting URL: https://suninjuly.github.io/registration1.html

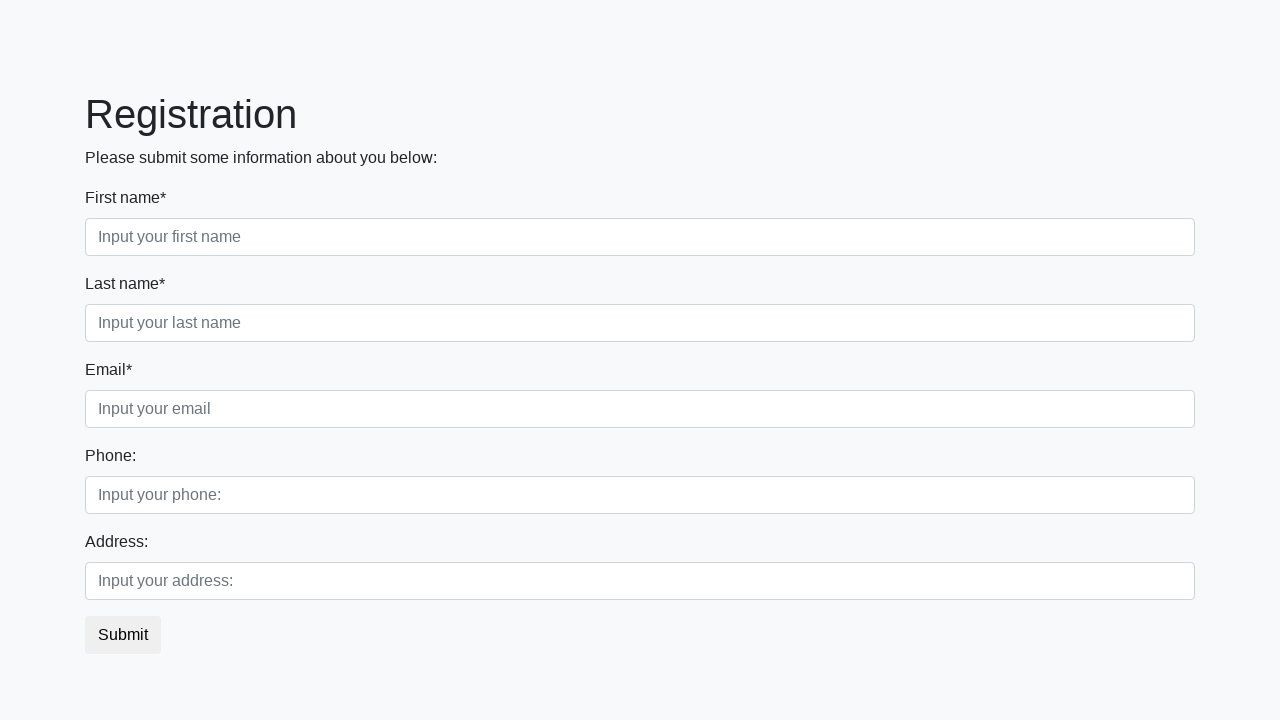

Navigated to registration form page
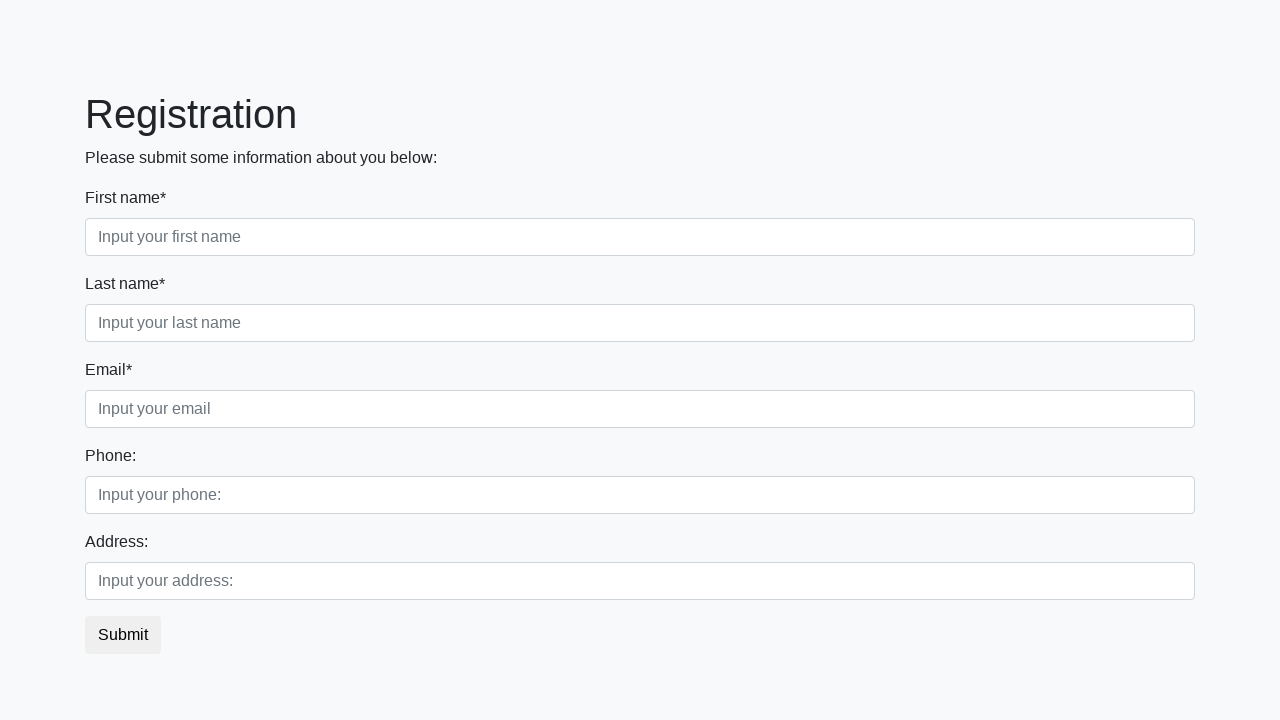

Filled first name field with 'John' on div.first_block > div.first_class > input
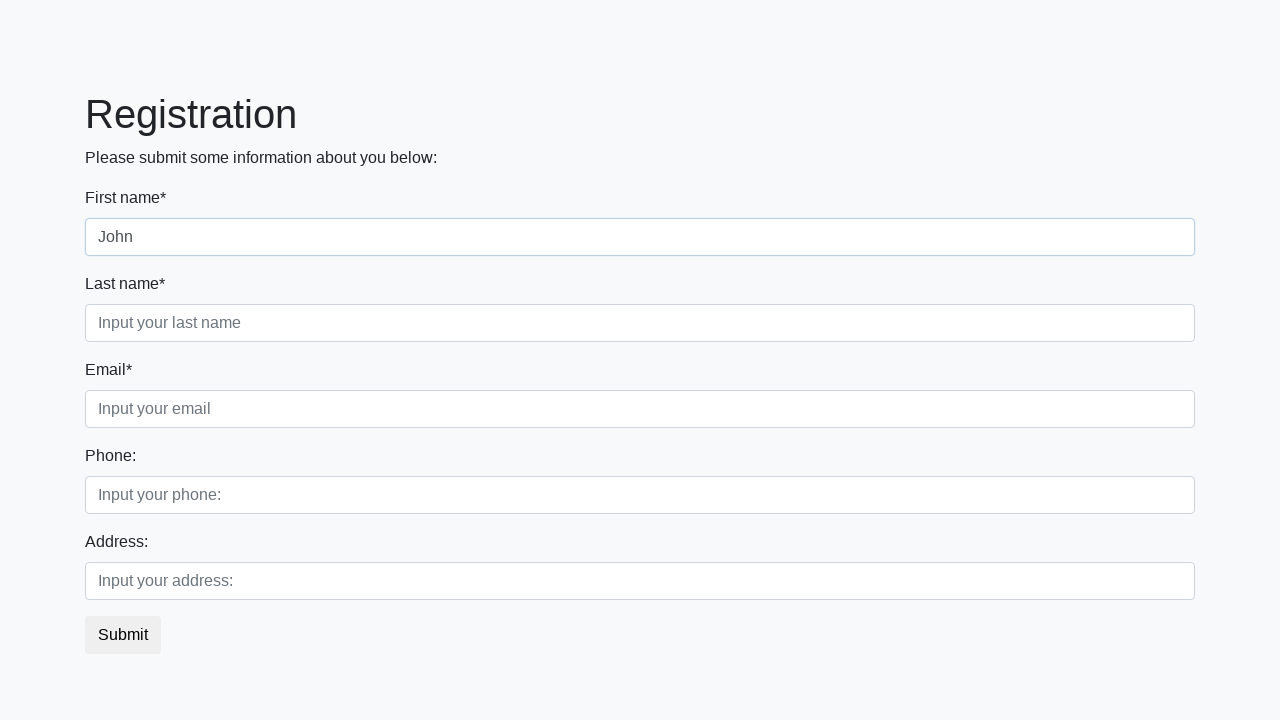

Filled last name field with 'Smith' on div.first_block > div.second_class > input
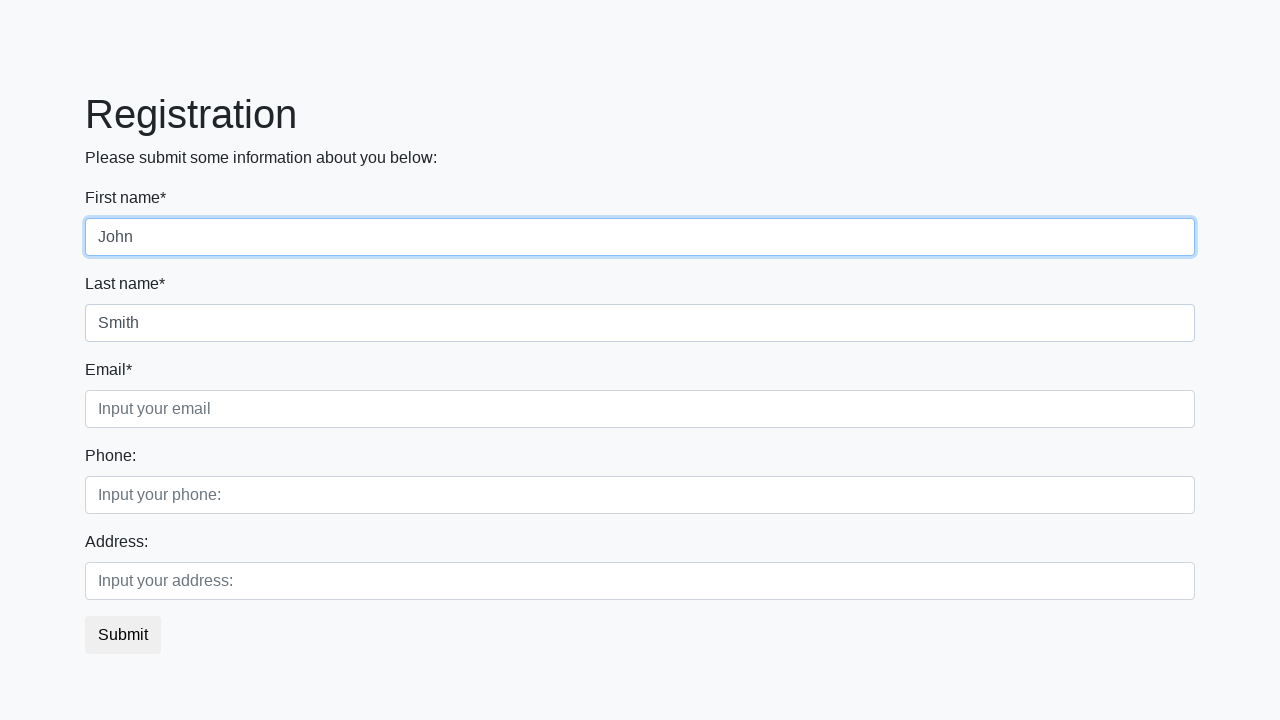

Filled email field with 'john.smith@example.com' on div.first_block > div.third_class > input
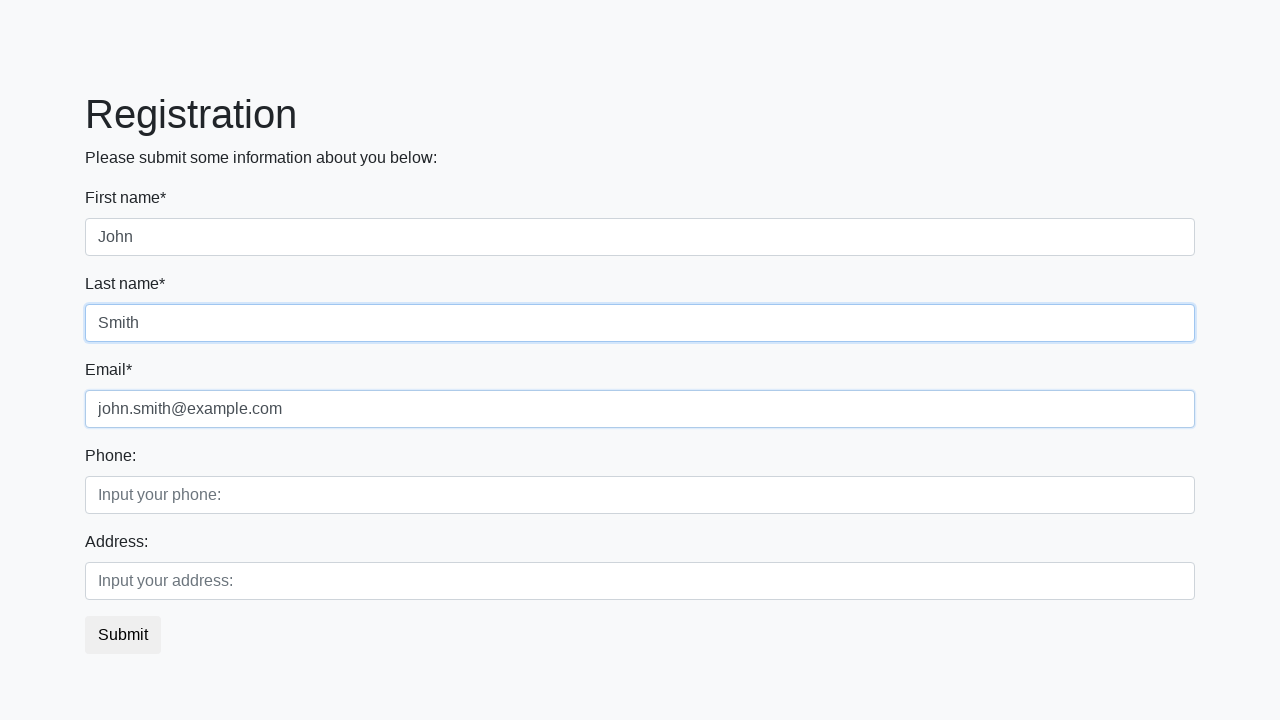

Clicked submit button to register at (123, 635) on button.btn
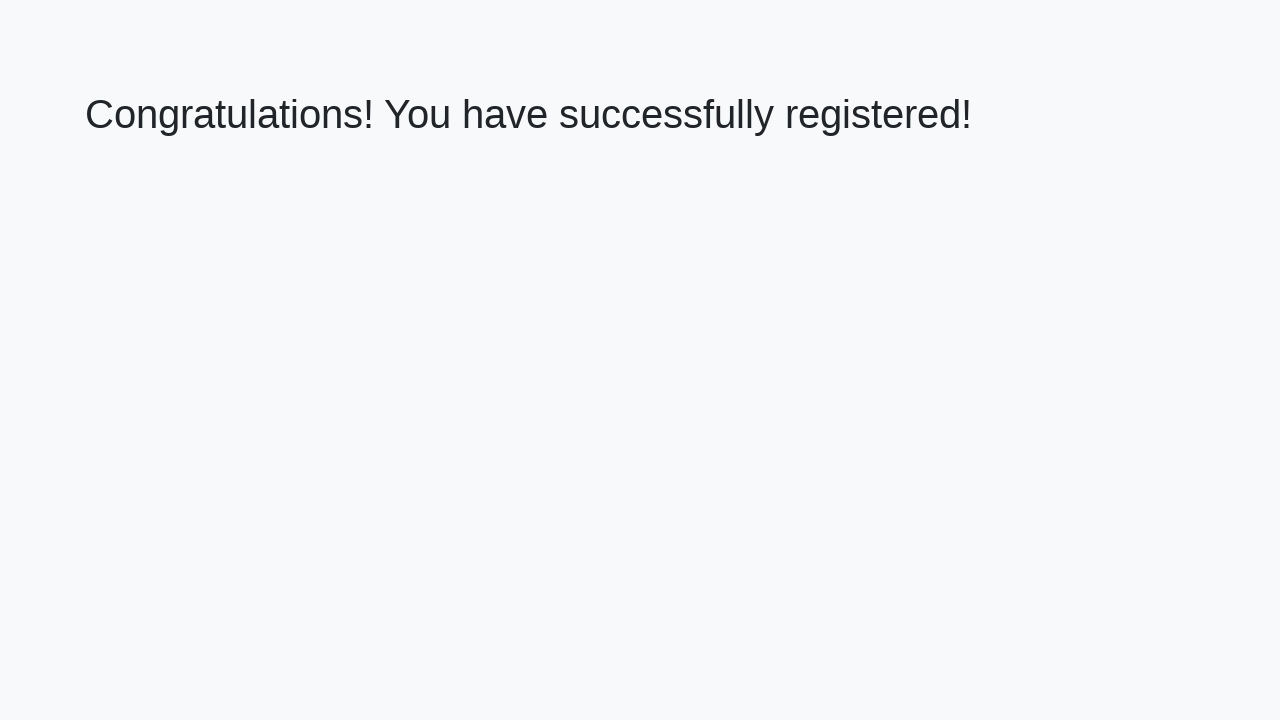

Success message heading appeared
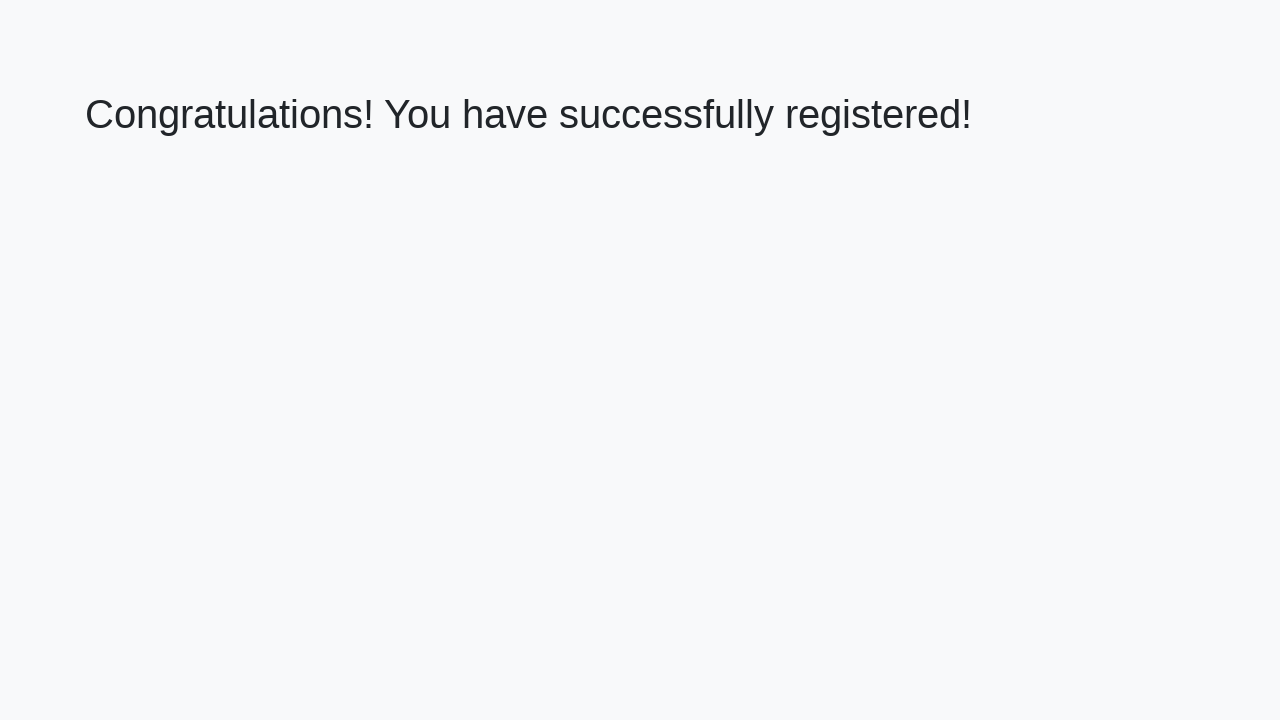

Retrieved congratulations message text
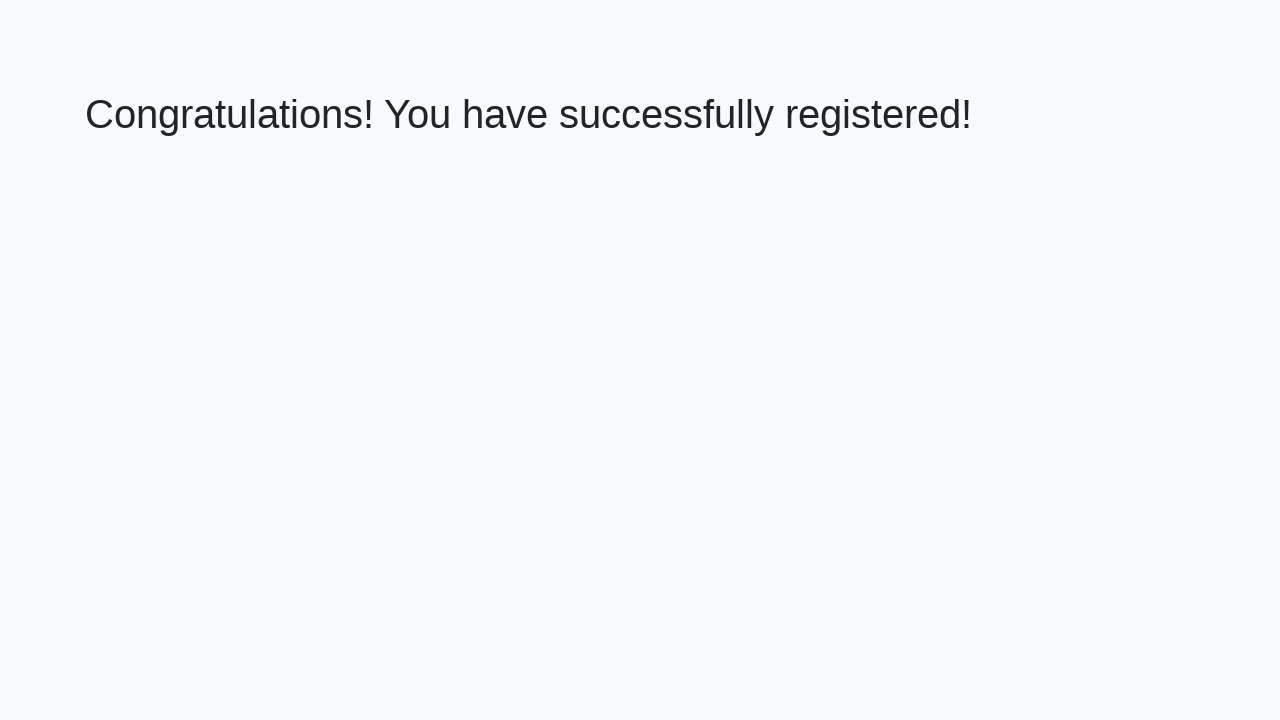

Verified congratulations message matches expected text
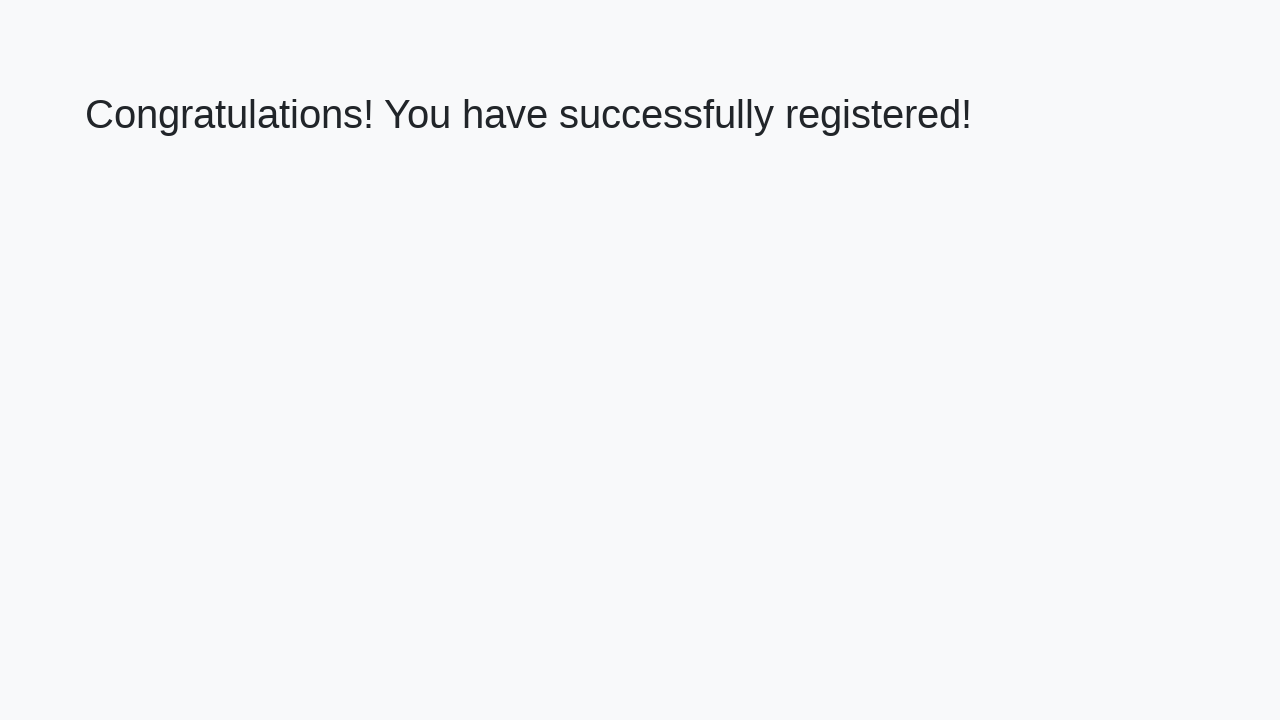

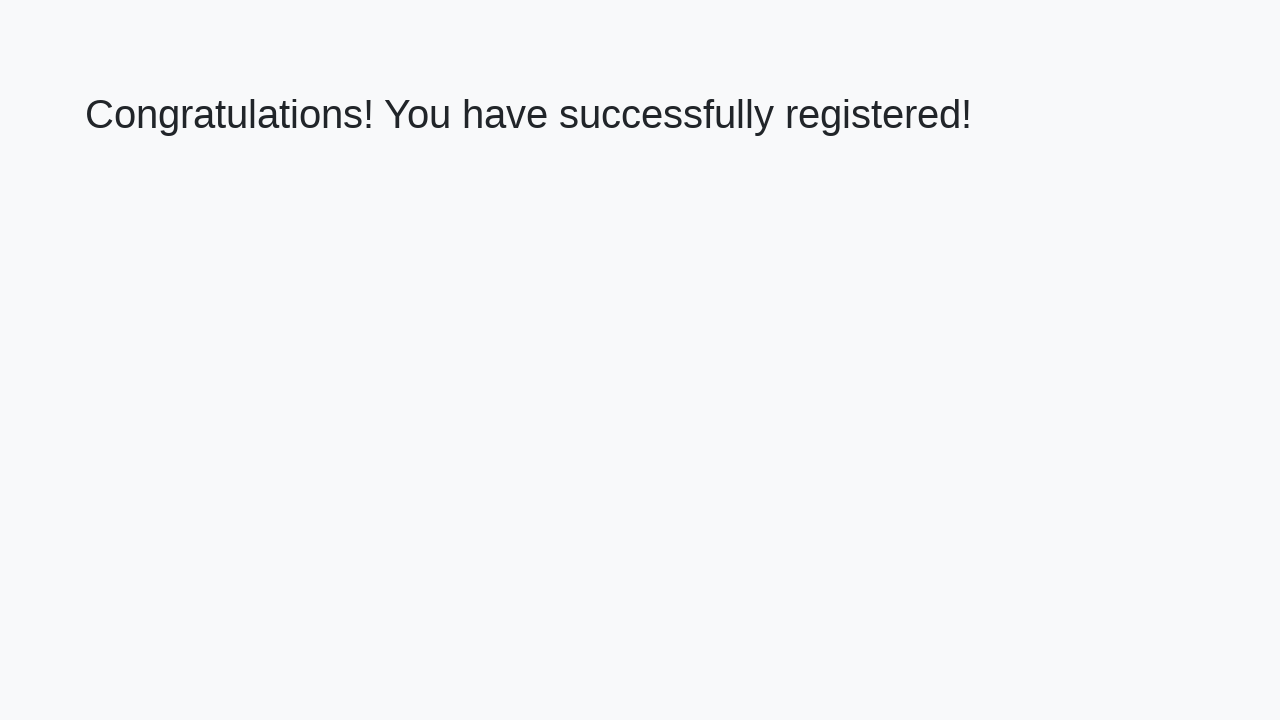